Tests the mouse release action after performing click-and-hold and move operations during a drag sequence

Starting URL: https://crossbrowsertesting.github.io/drag-and-drop

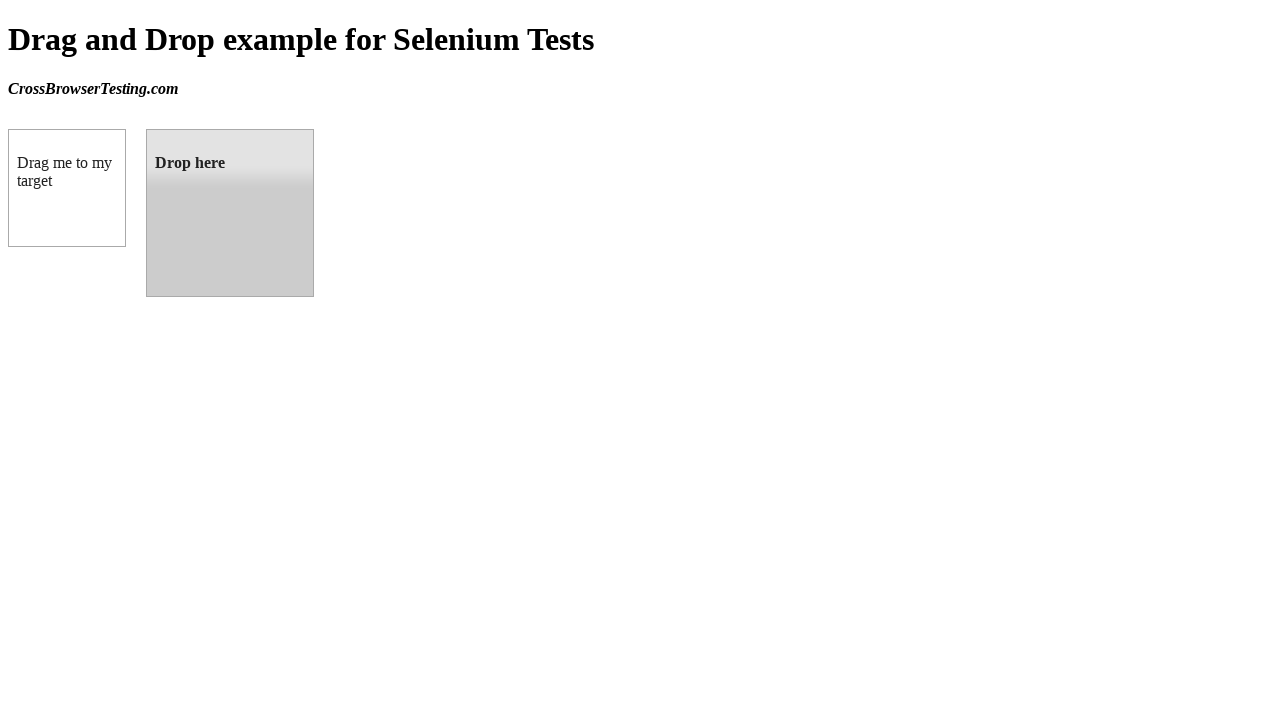

Located source element (box A) with ID 'draggable'
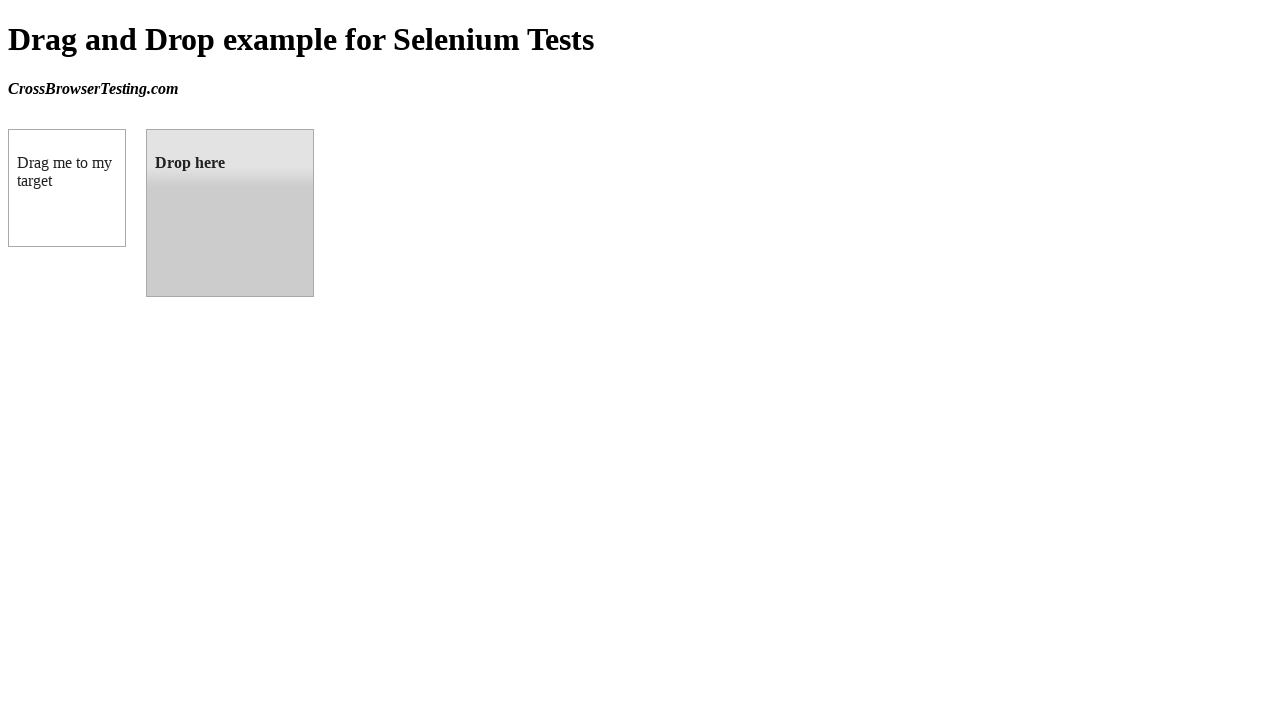

Located target element (box B) with ID 'droppable'
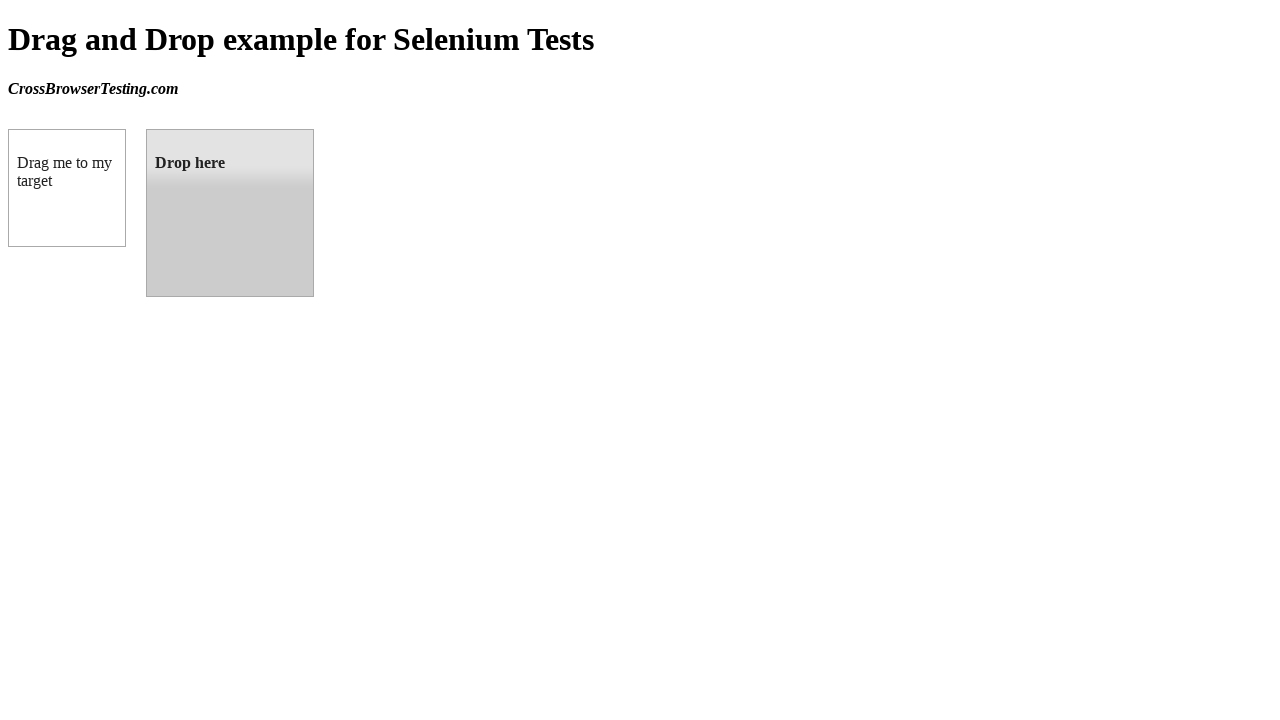

Retrieved bounding box for source element
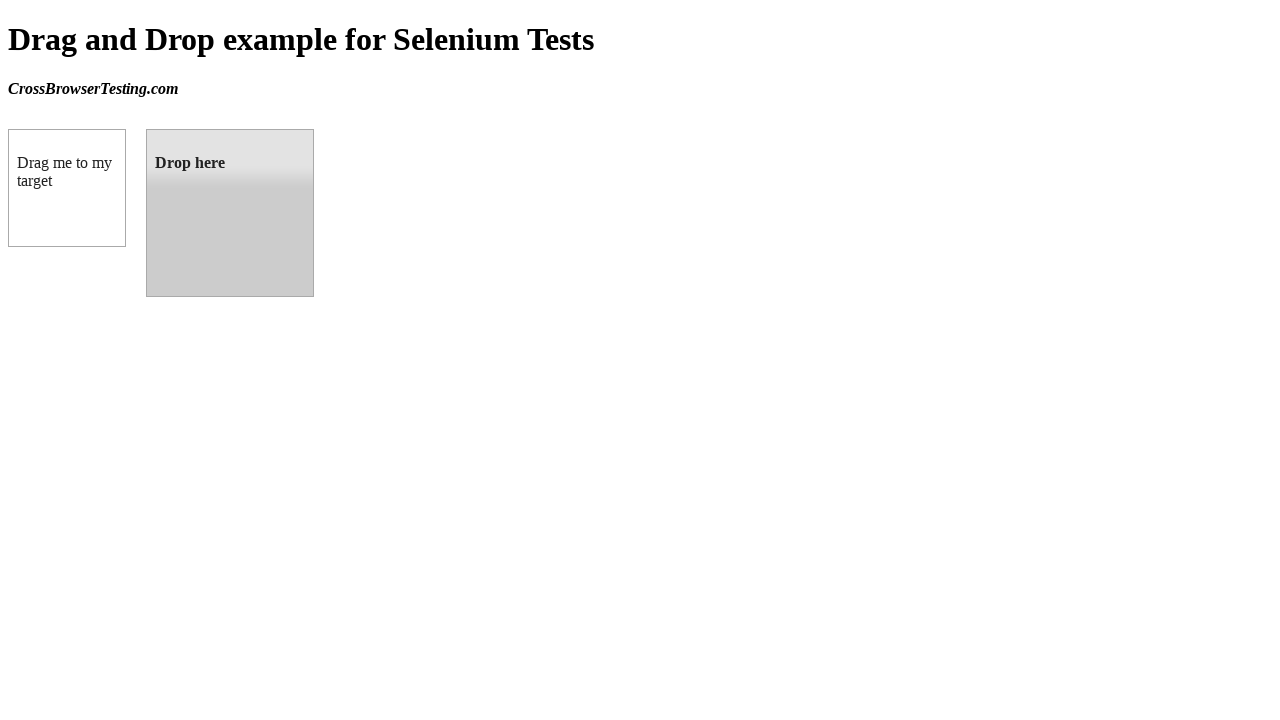

Retrieved bounding box for target element
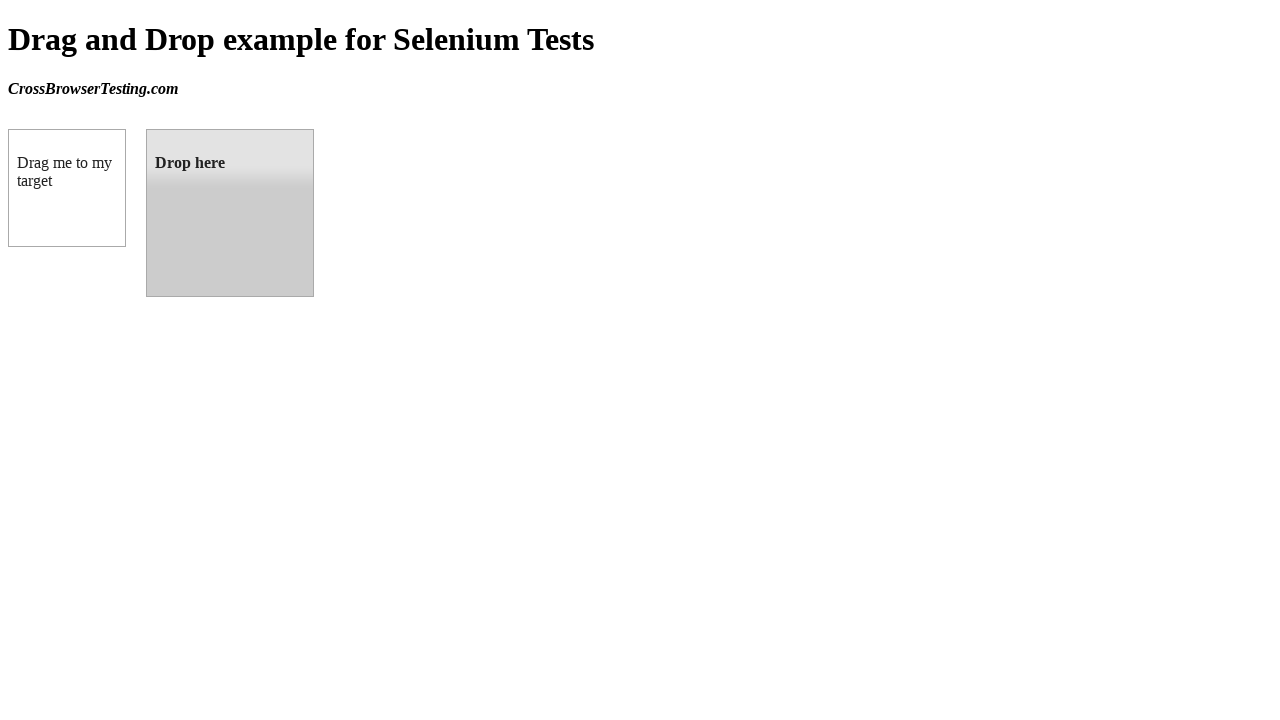

Moved mouse to center of source element at (67, 188)
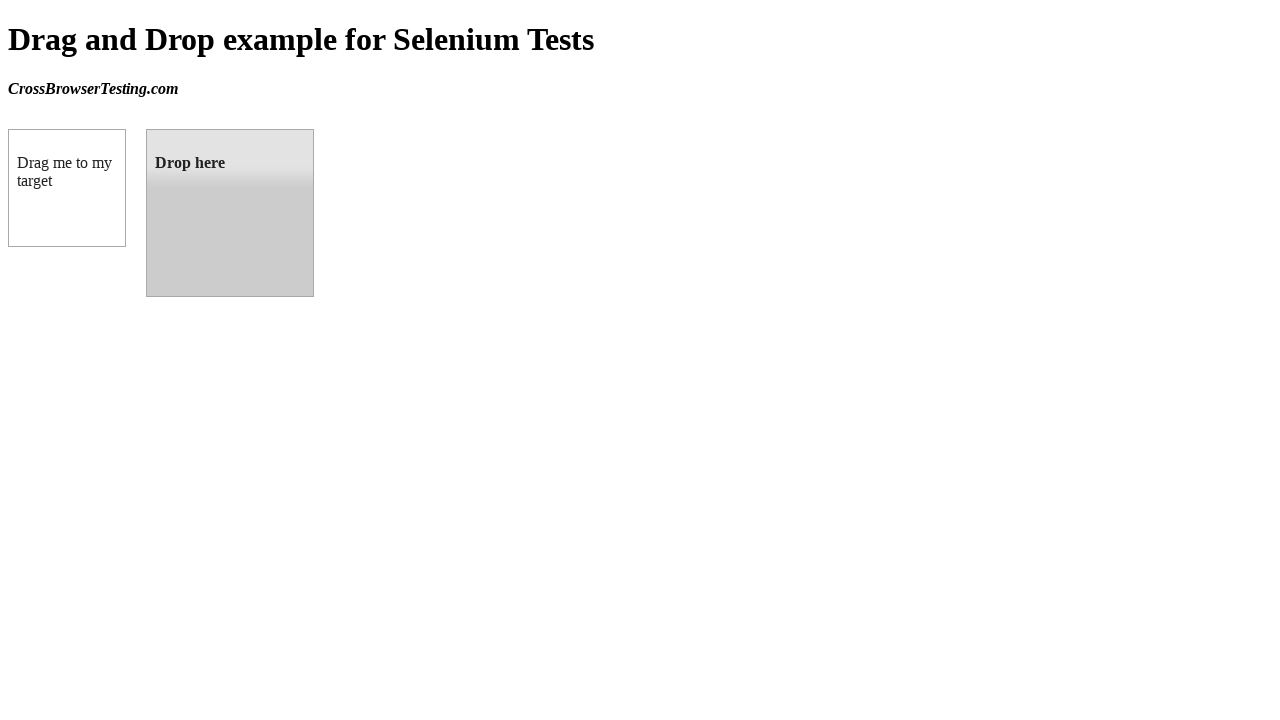

Pressed mouse button down to initiate drag at (67, 188)
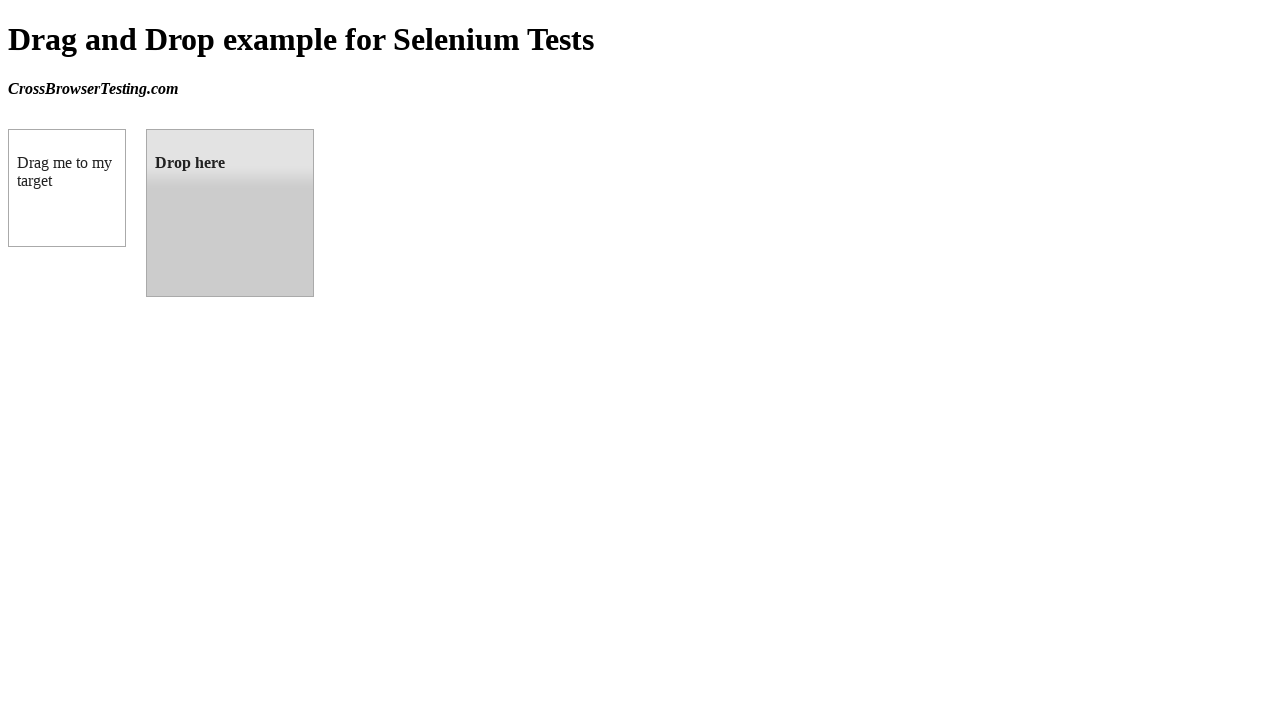

Moved mouse to center of target element while holding button at (230, 213)
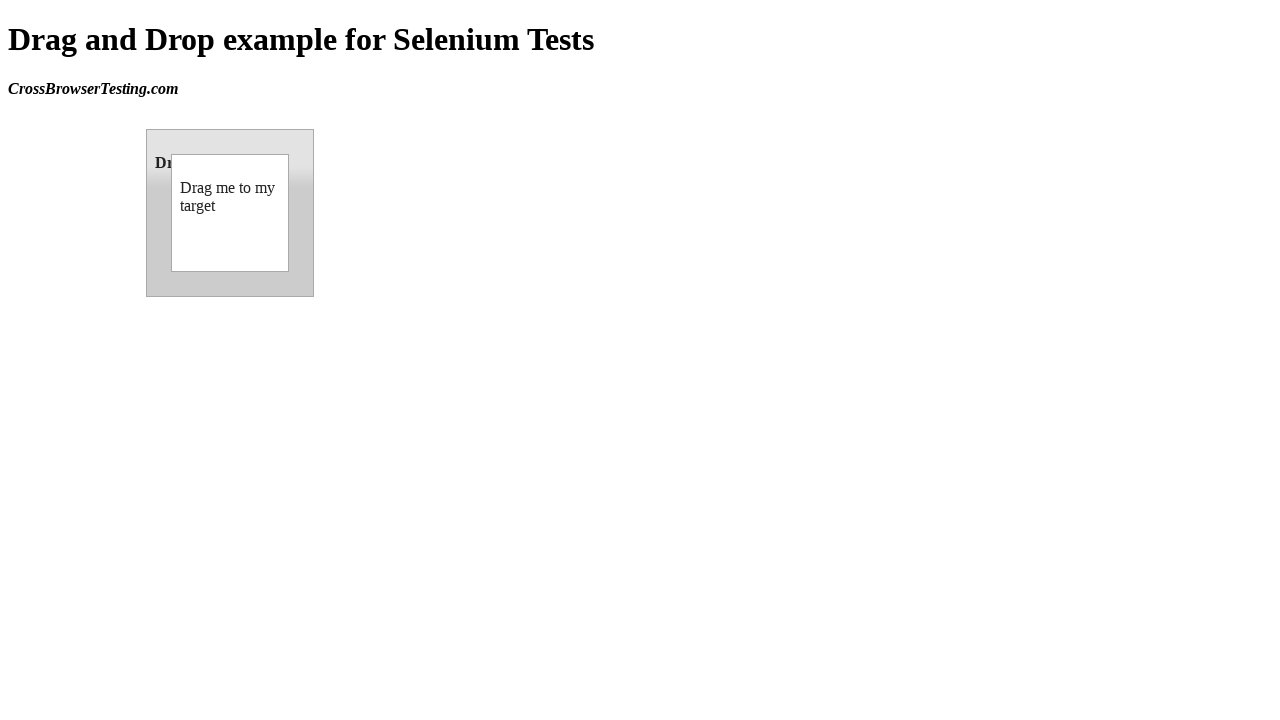

Released mouse button to complete drag operation at (230, 213)
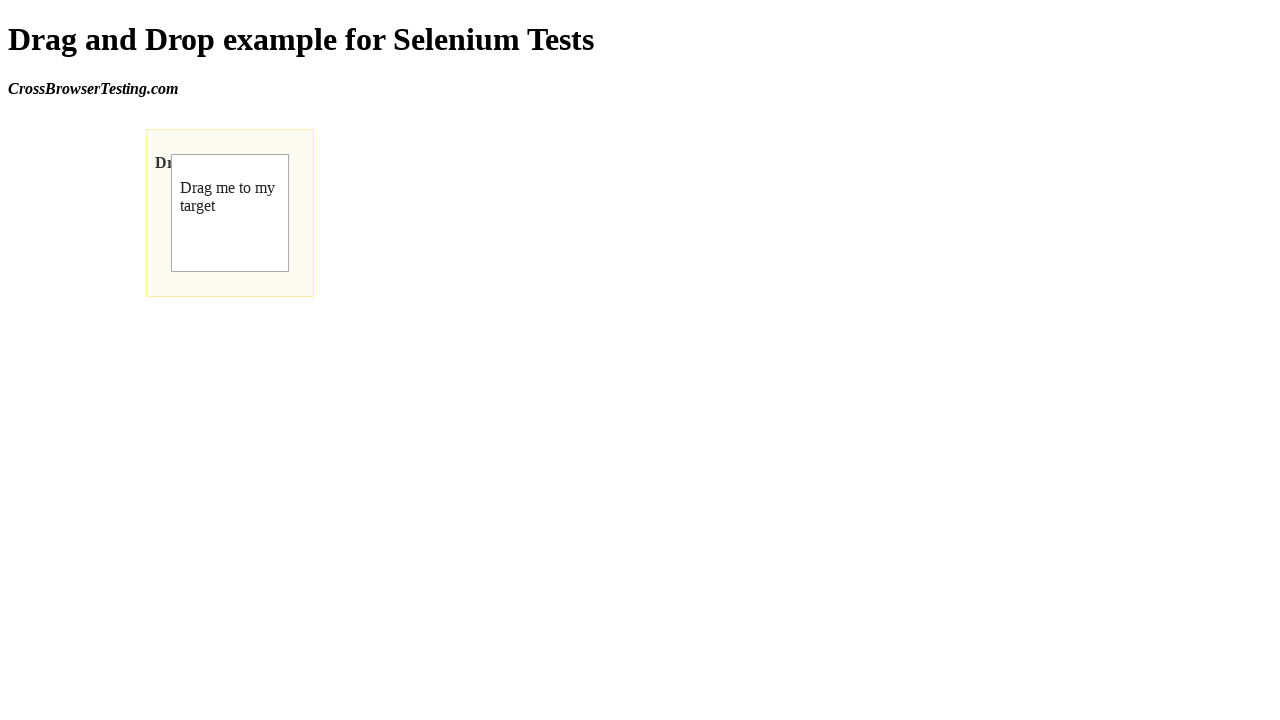

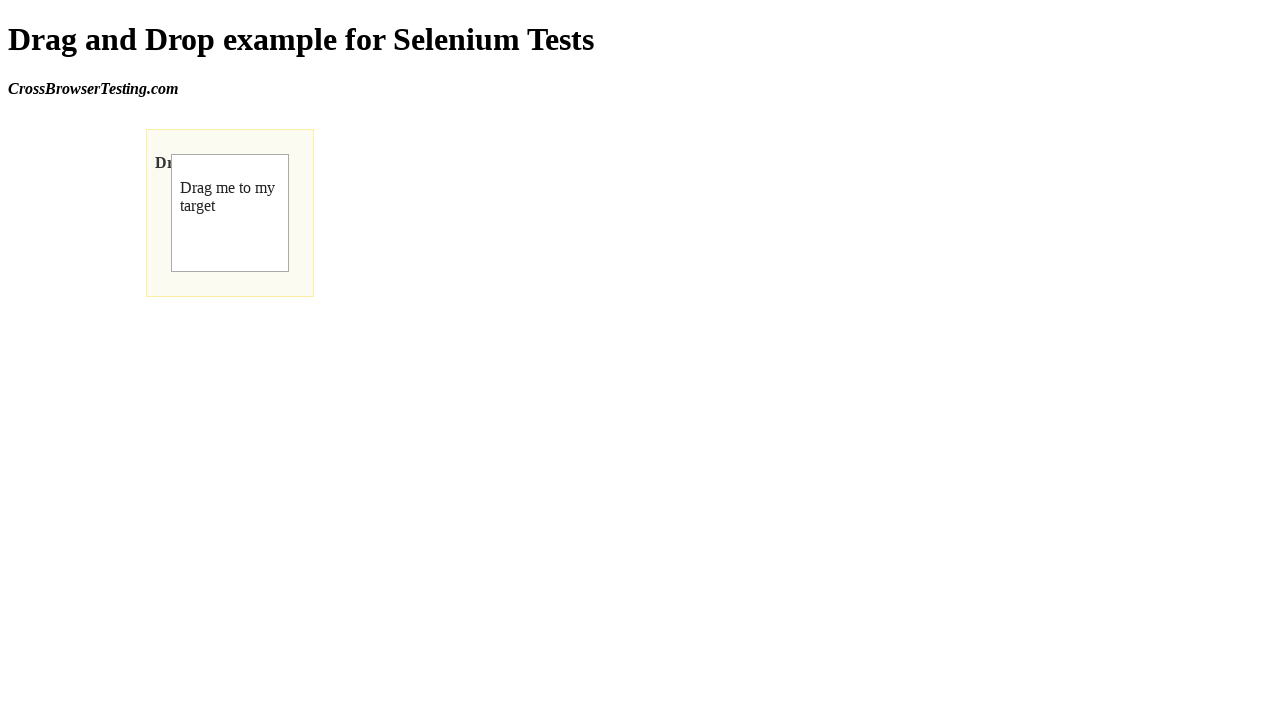